Tests viewing the user agreement by clicking on the user agreement link on the Rostelecom passport page

Starting URL: https://b2c.passport.rt.ru

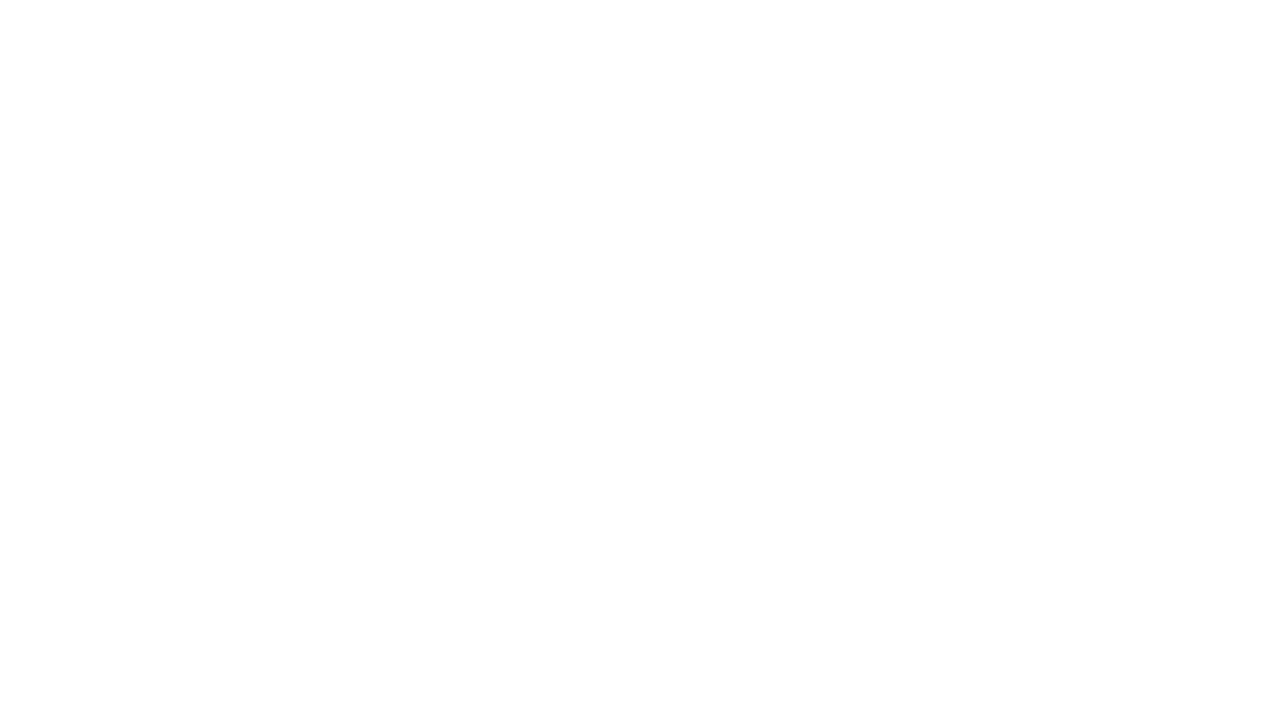

Clicked on the user agreement link at (960, 517) on a:has-text('пользовательского соглашения')
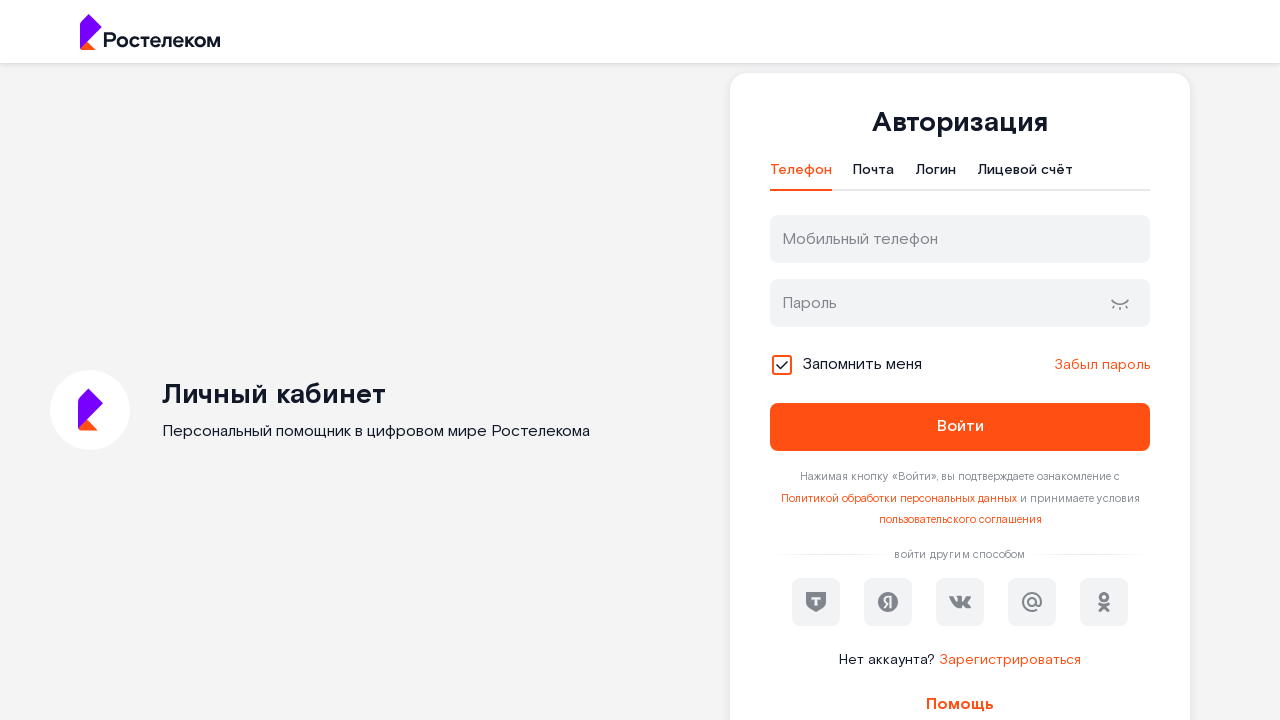

User agreement page loaded successfully
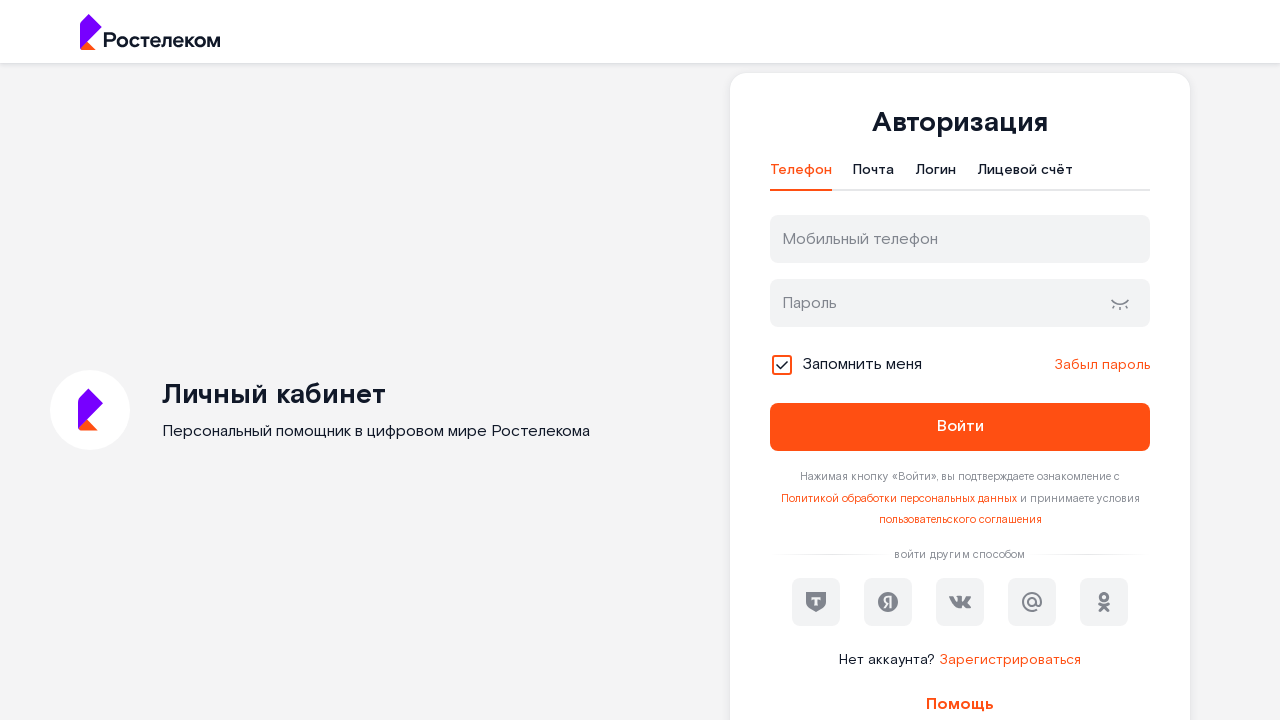

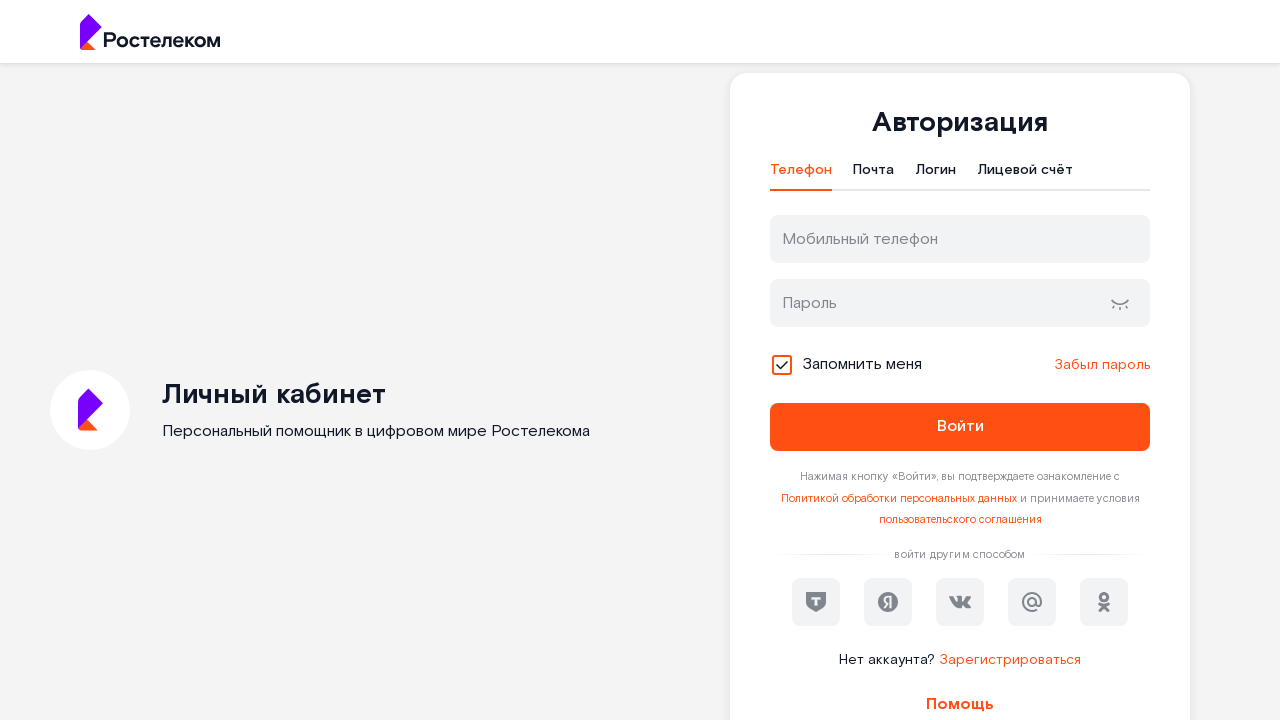